Tests explicit wait functionality by clicking reveal button and entering text in the dynamically revealed input field

Starting URL: https://www.selenium.dev/selenium/web/dynamic.html

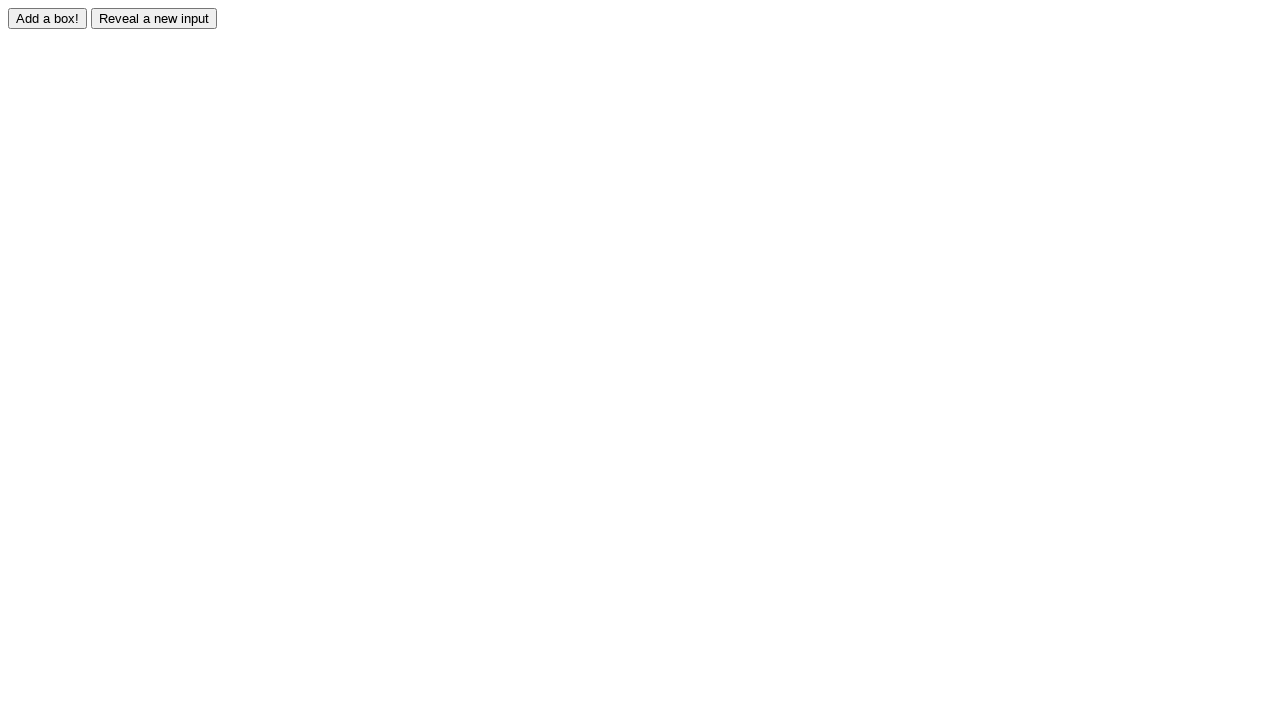

Clicked reveal button to show hidden input field at (154, 18) on #reveal
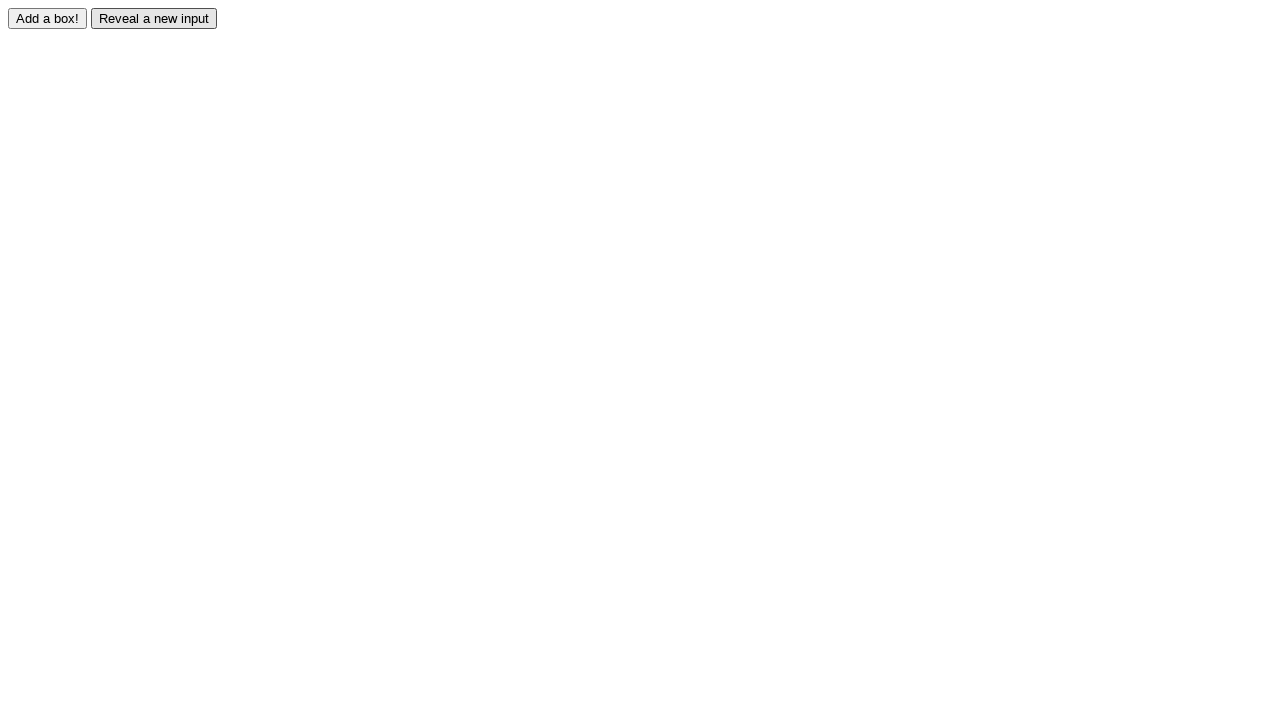

Waited for dynamically revealed input field to become visible
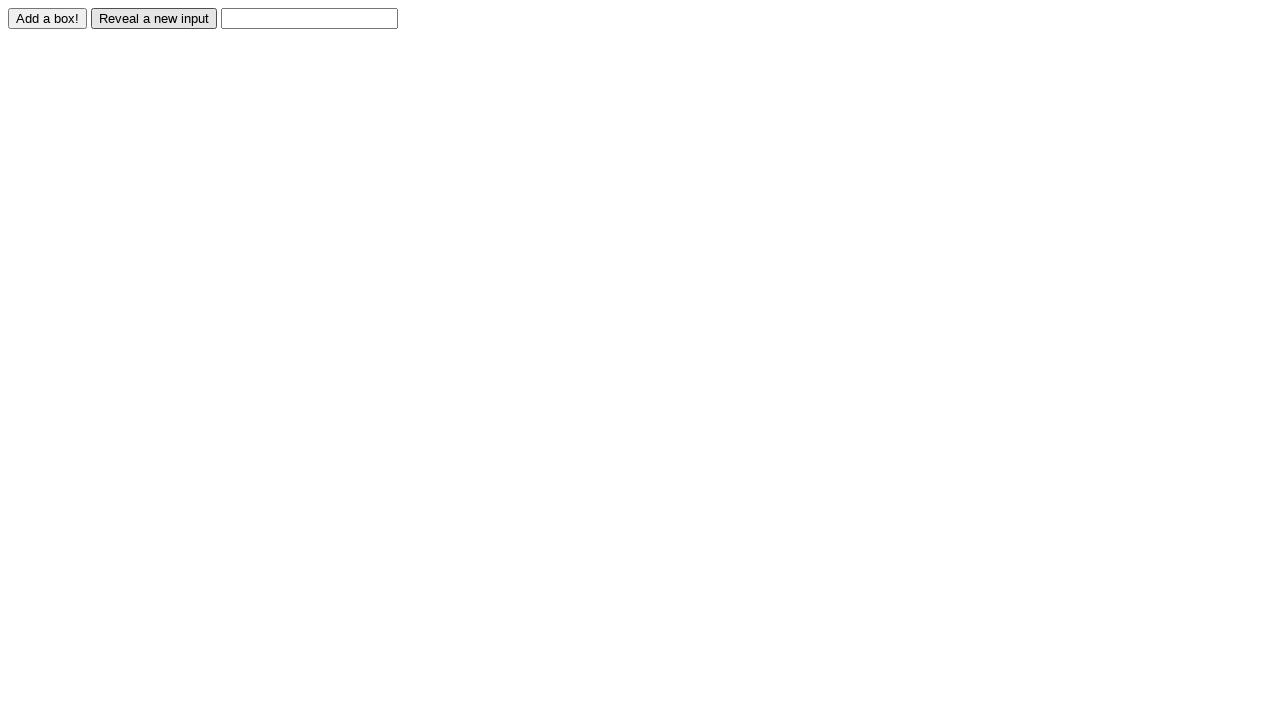

Filled revealed input field with text 'Guidersoft' on #revealed
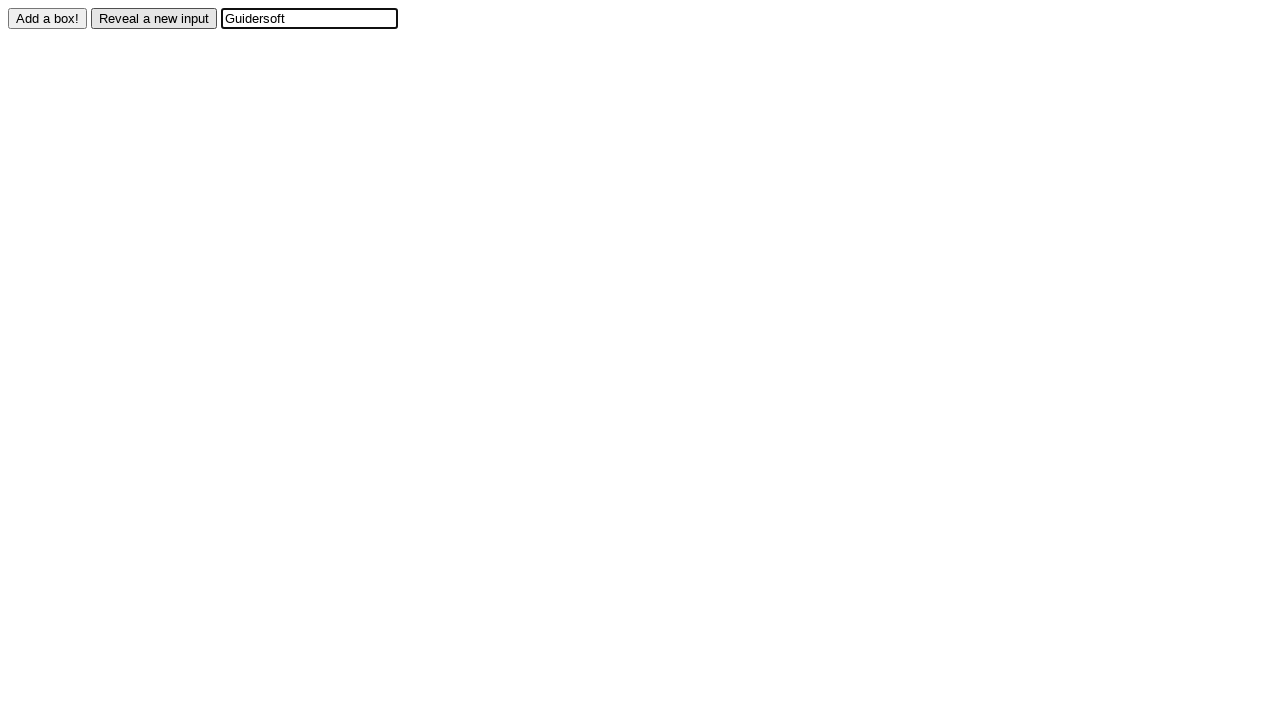

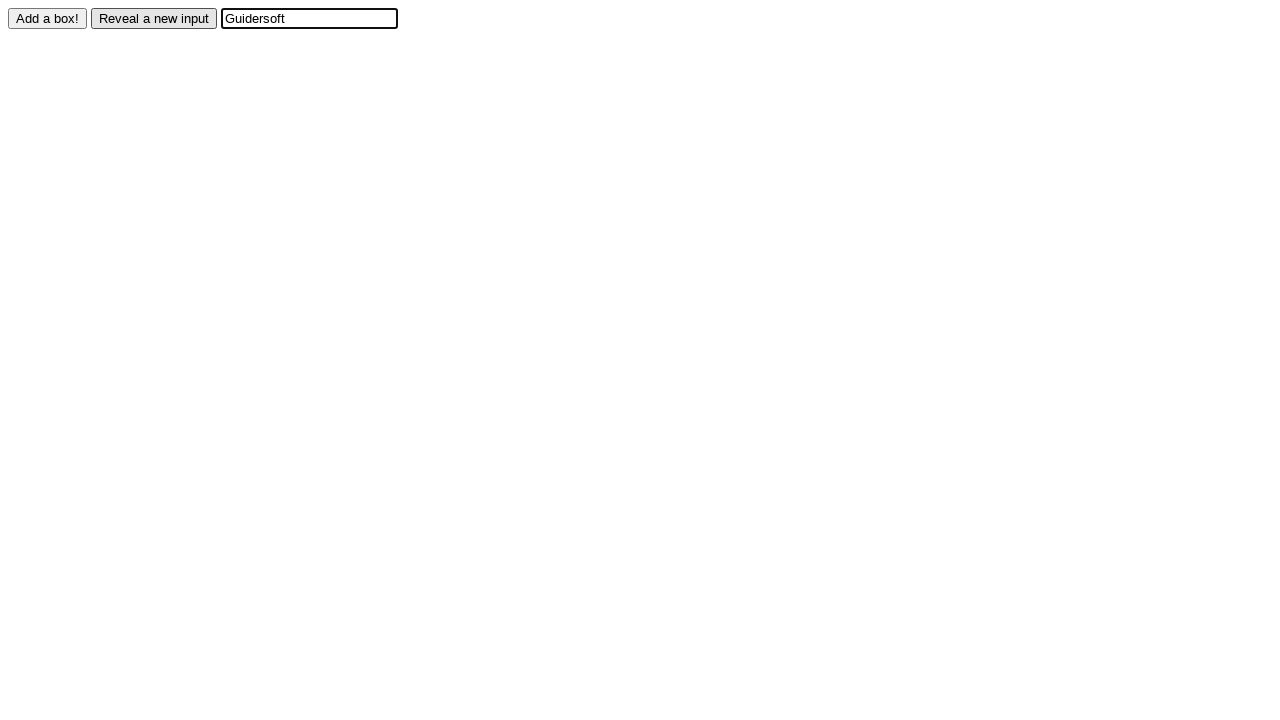